Tests the date picker functionality on a flight booking website by clicking on the departure date input field to open the calendar picker.

Starting URL: https://dummyflights.com/?gad_source=1&gclid=EAIaIQobChMIkca59NeXiQMVNA-DAx3SYRVzEAAYAyAAEgKBffD_BwE

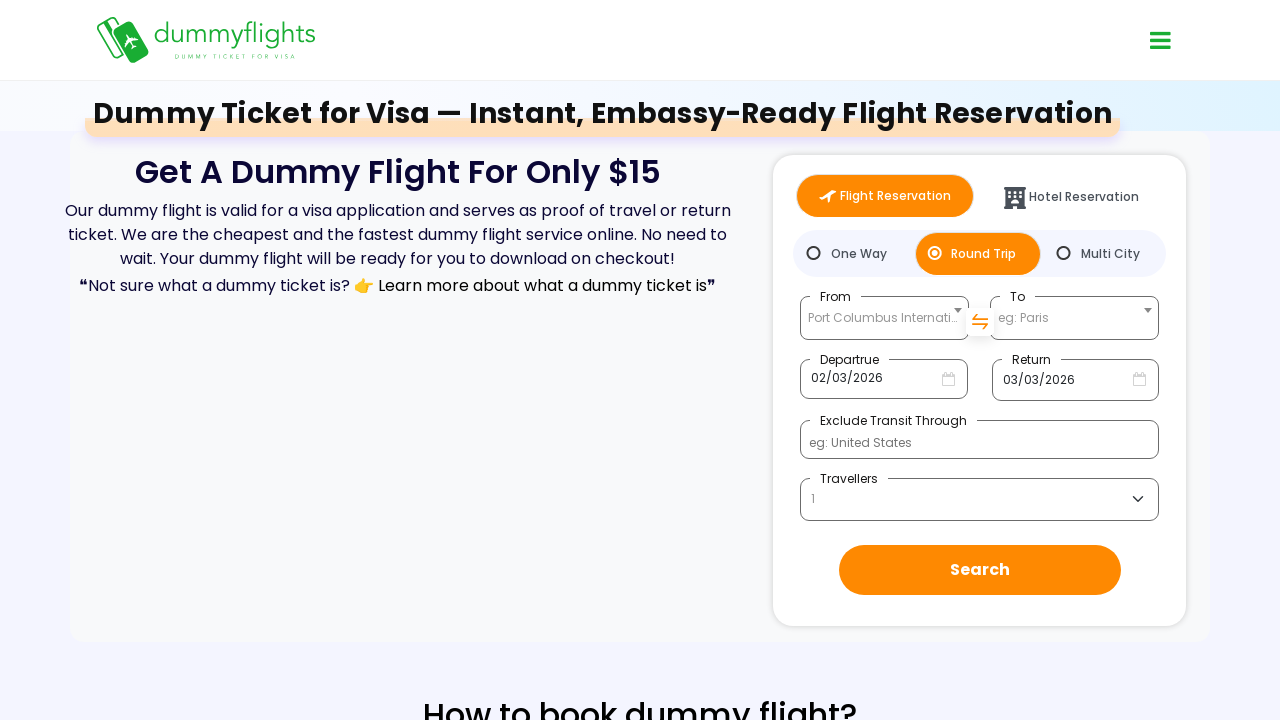

Clicked on departure date input field to open the calendar picker at (866, 379) on input.form-control.des-date.homepage_border
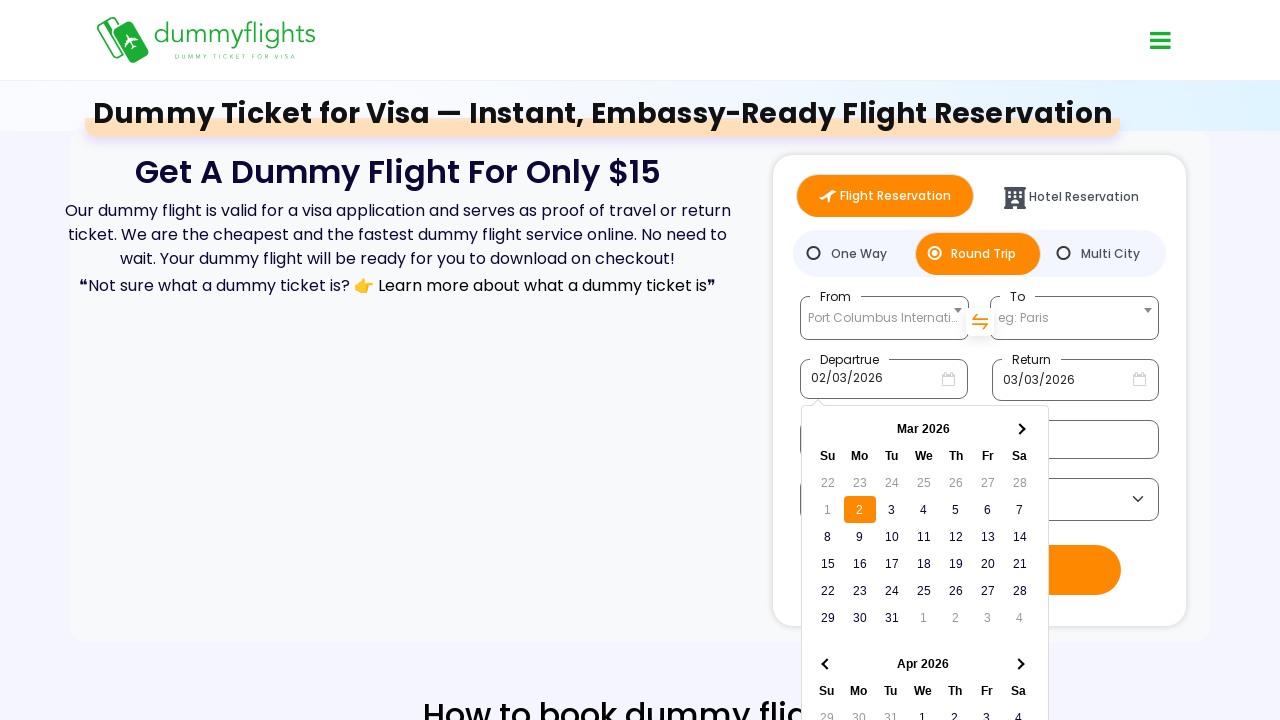

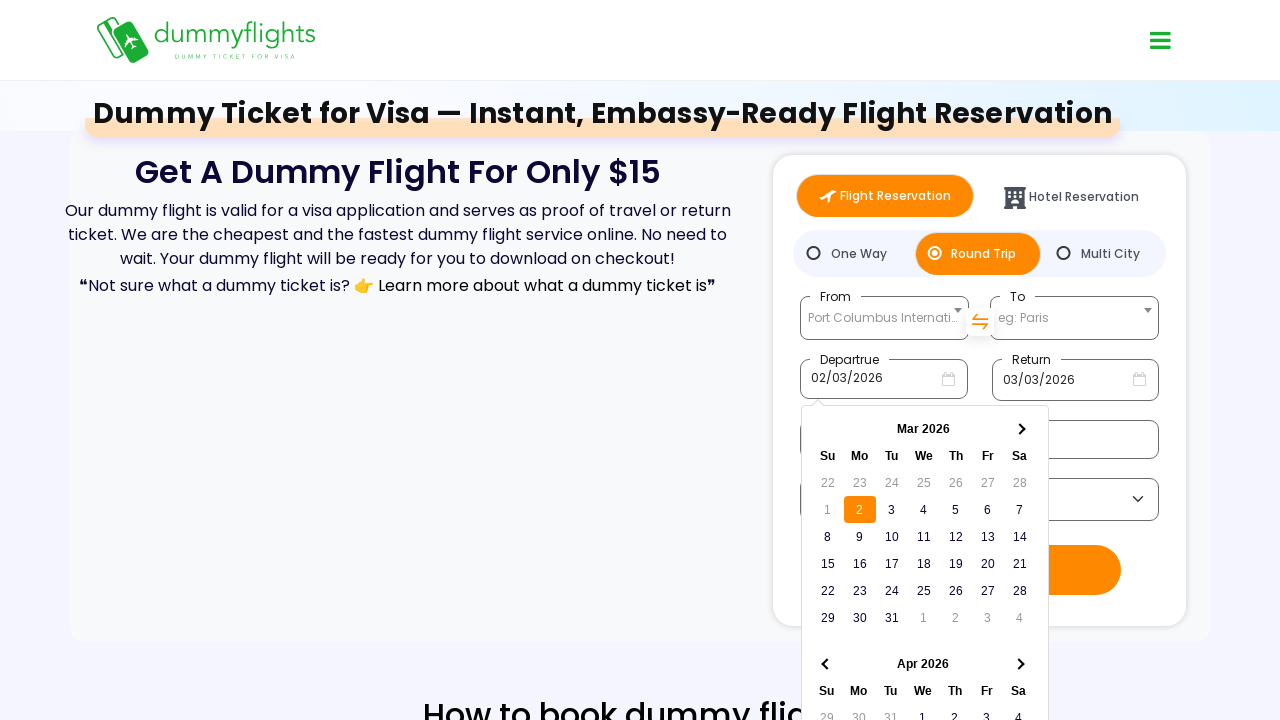